Tests the context menu functionality by right-clicking on the hot-spot element and handling the alert

Starting URL: https://the-internet.herokuapp.com/

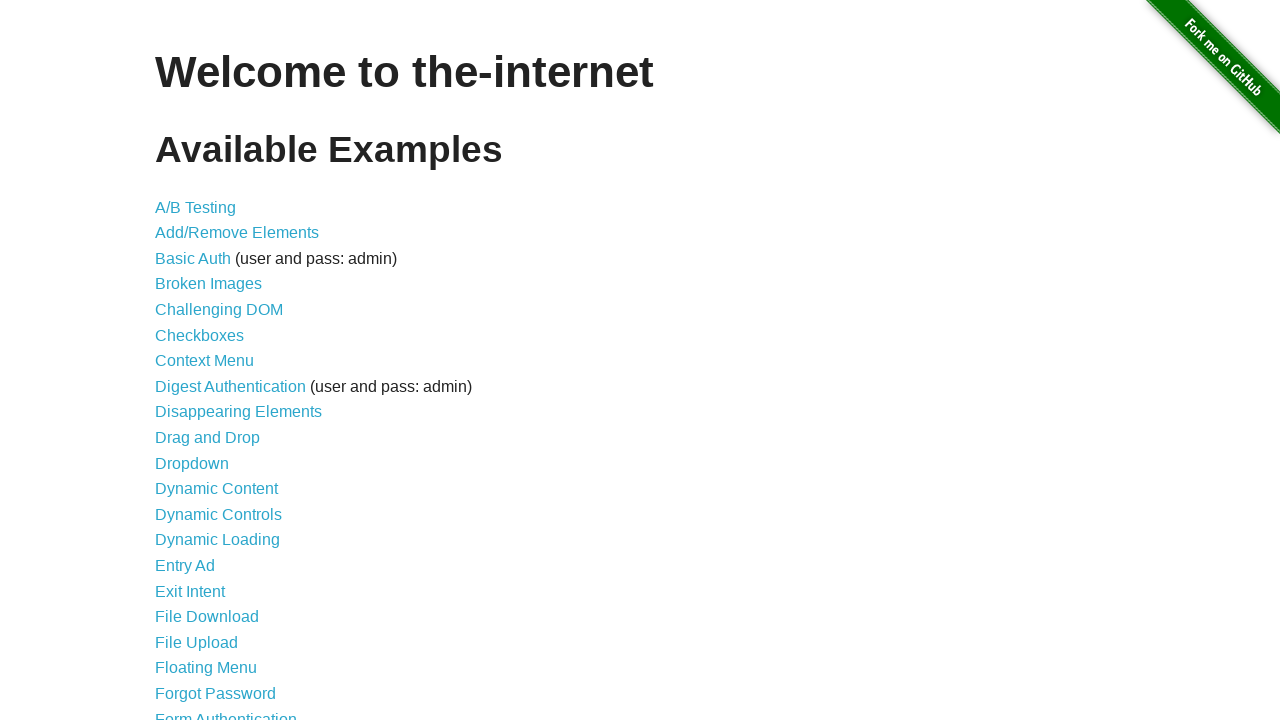

Clicked on Context Menu link at (204, 361) on a:has-text('Context Menu')
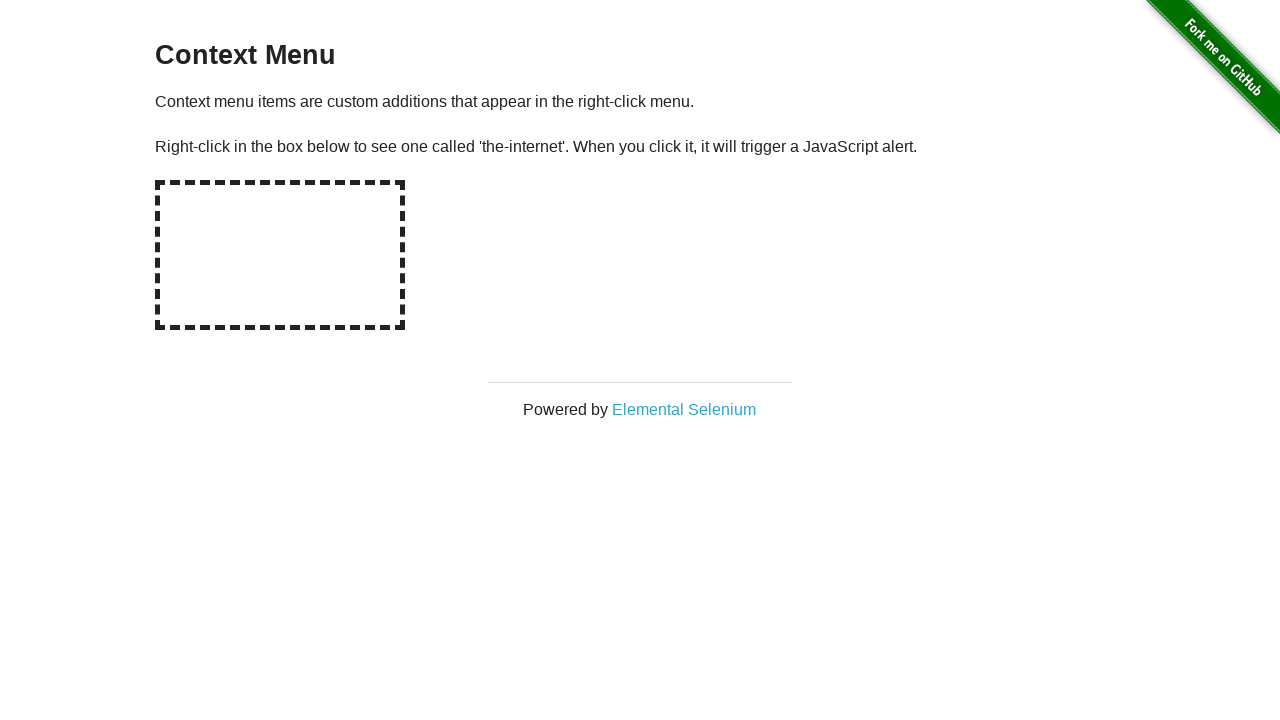

Right-clicked on the hot-spot element at (280, 255) on #hot-spot
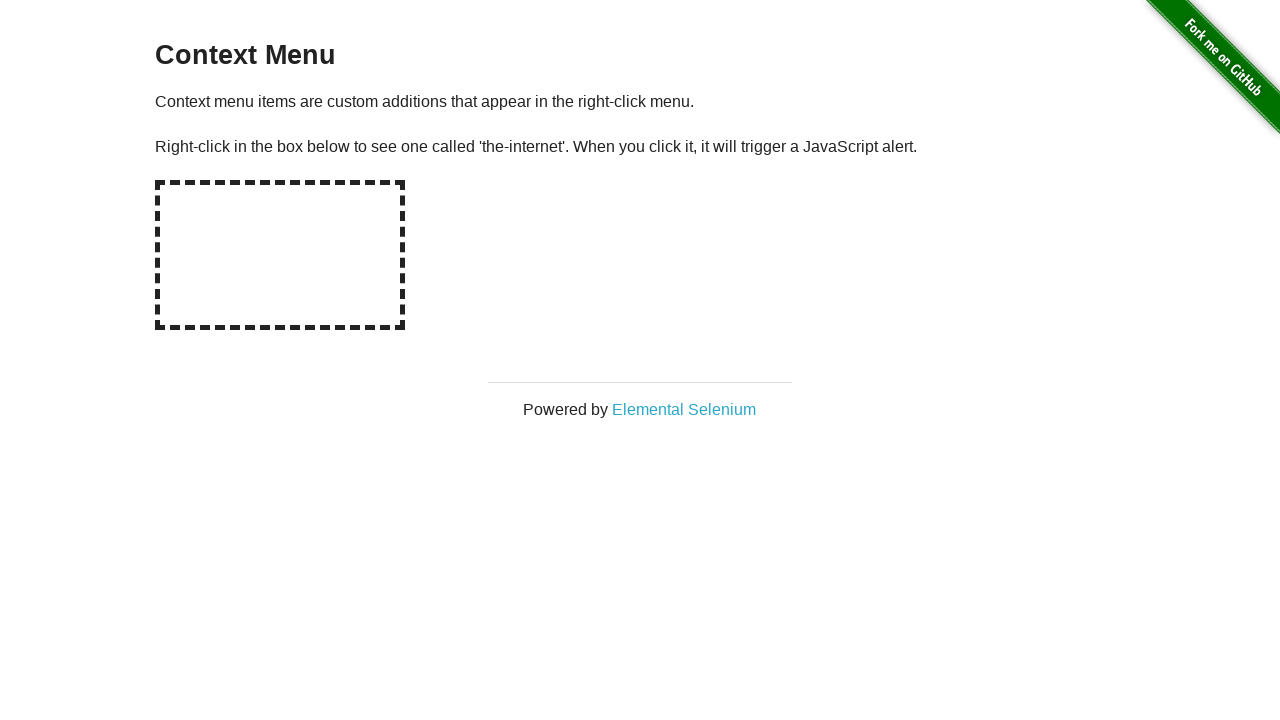

Set up dialog handler to accept alerts
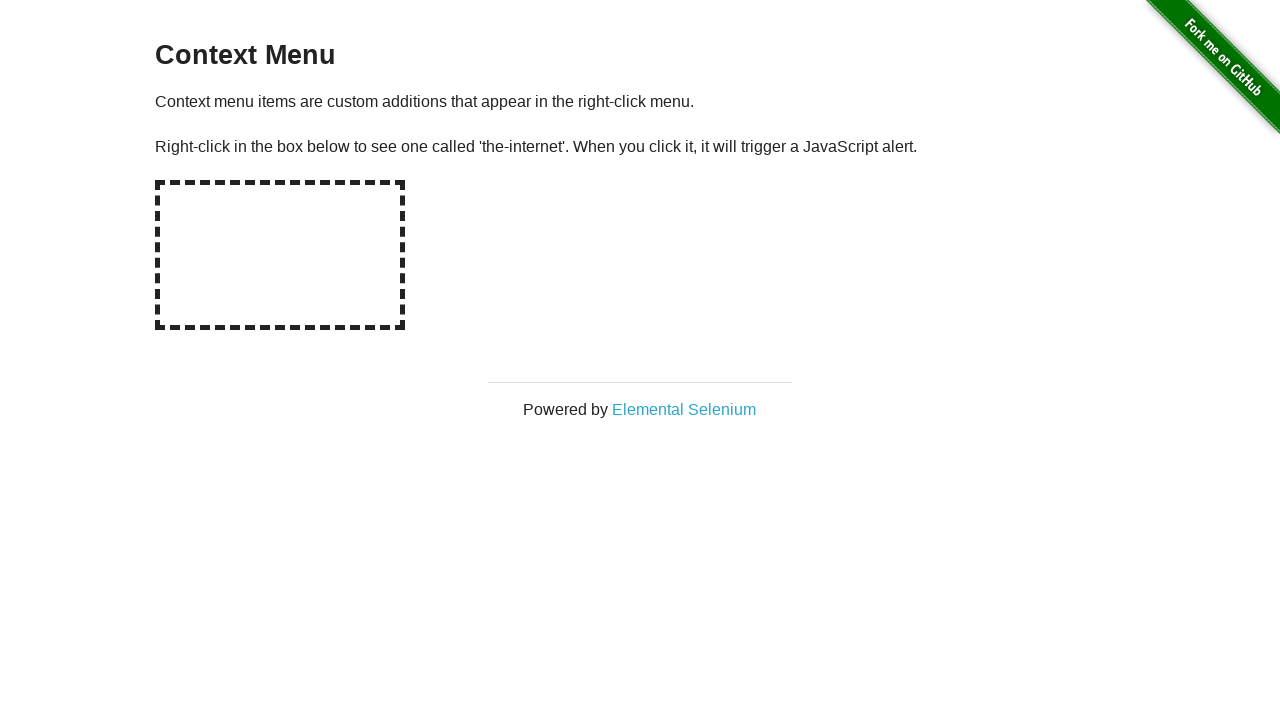

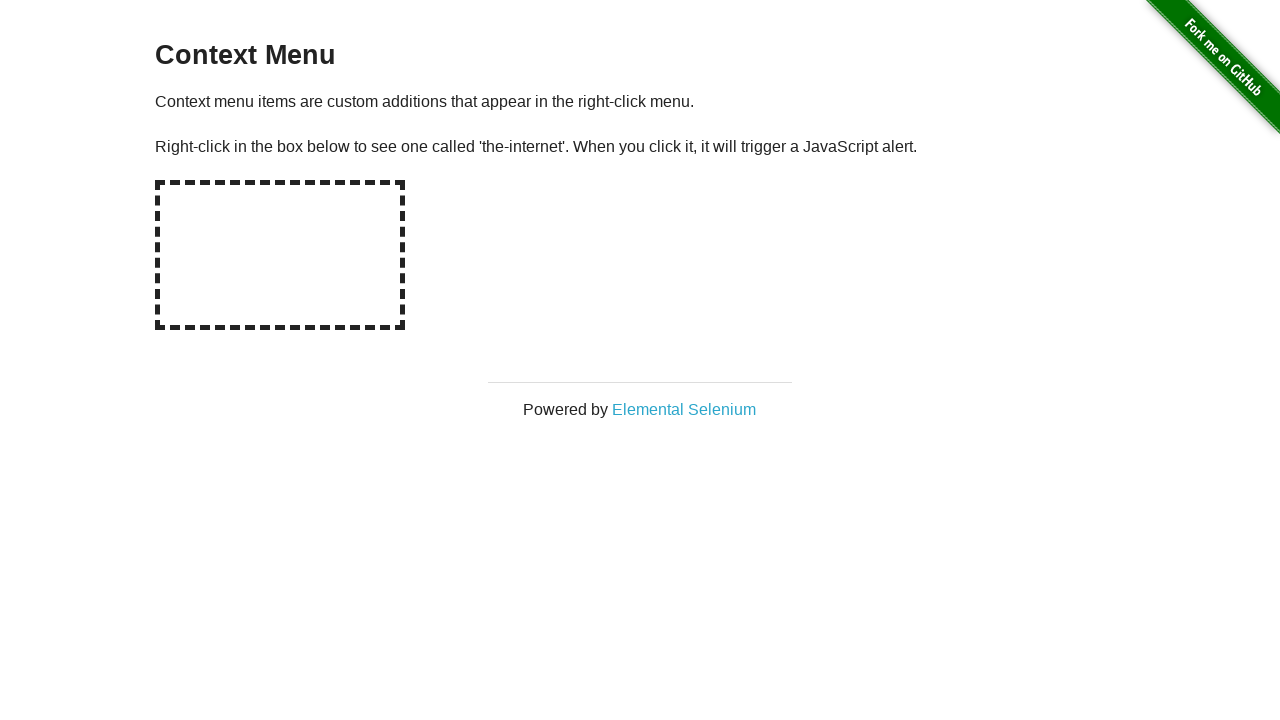